Opens the OTUS educational platform homepage in Chrome browser and verifies it loads

Starting URL: https://otus.ru/

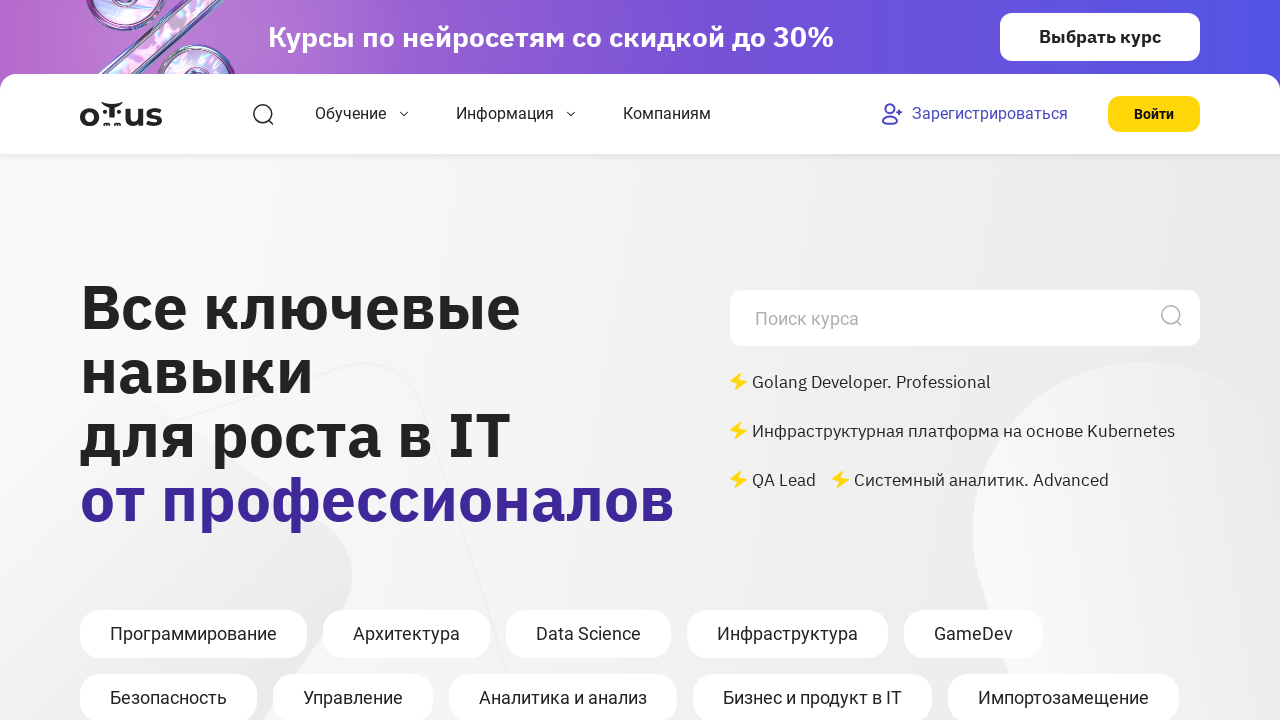

OTUS homepage DOM content loaded
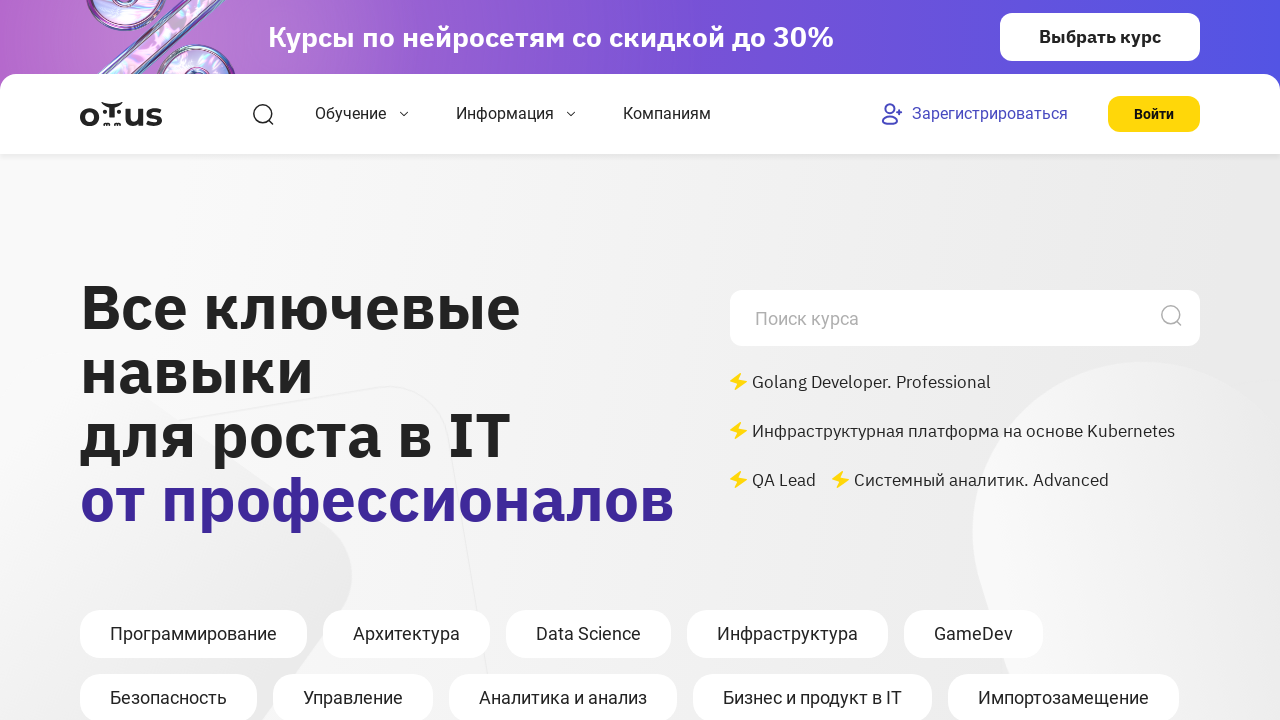

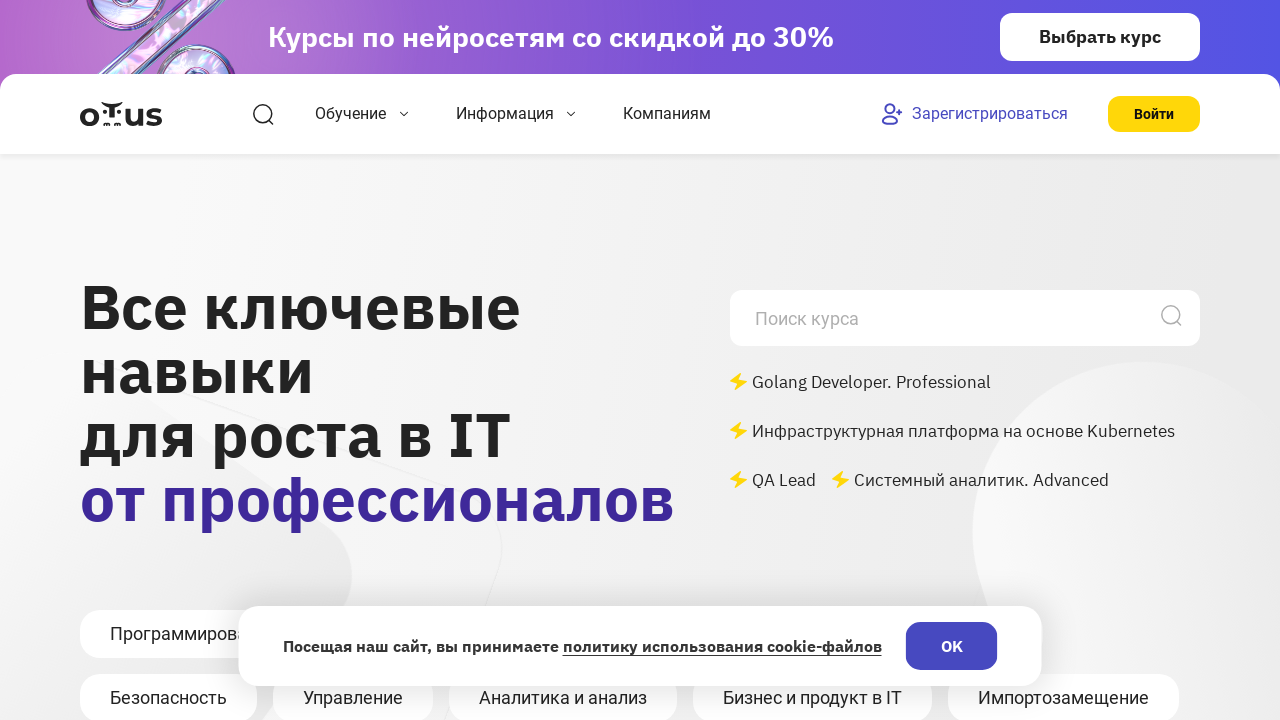